Tests file download functionality by navigating to Python.org and GitHub to download Python installer and geckodriver files

Starting URL: https://www.python.org/downloads/release/python-365/

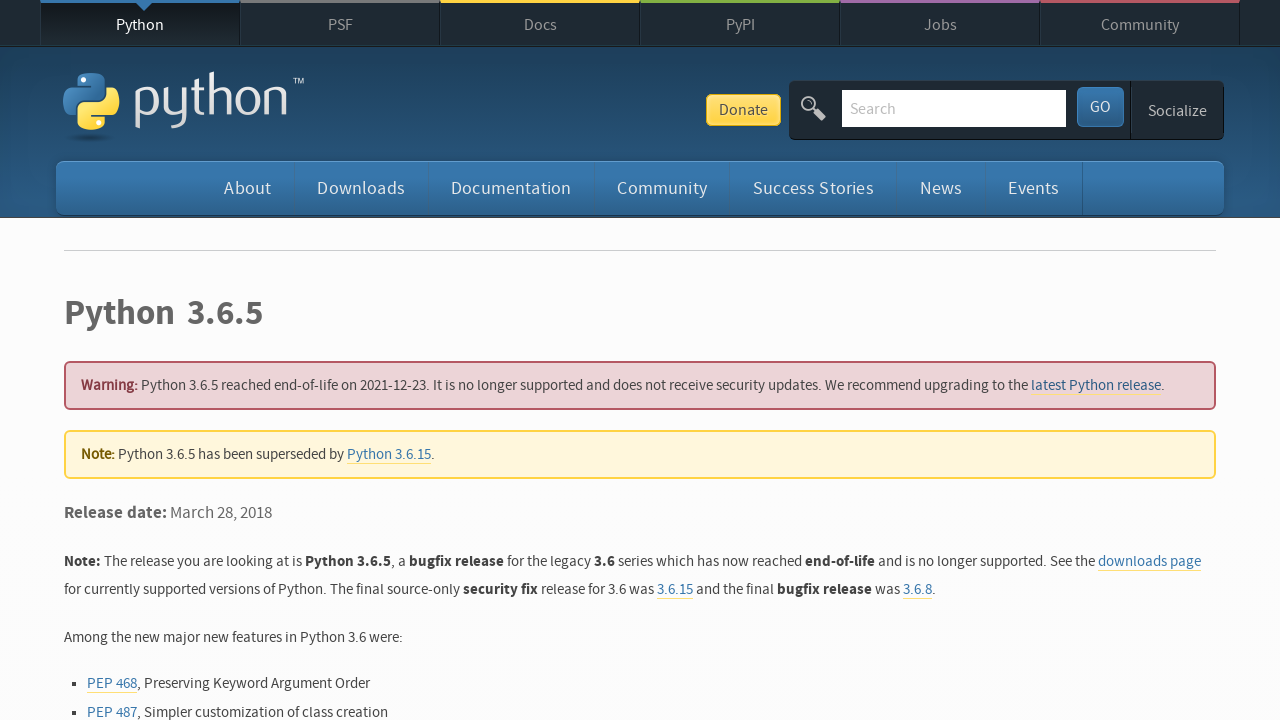

Clicked on Python Windows x86-64 executable installer download link at (184, 360) on text='Windows x86-64 executable installer'
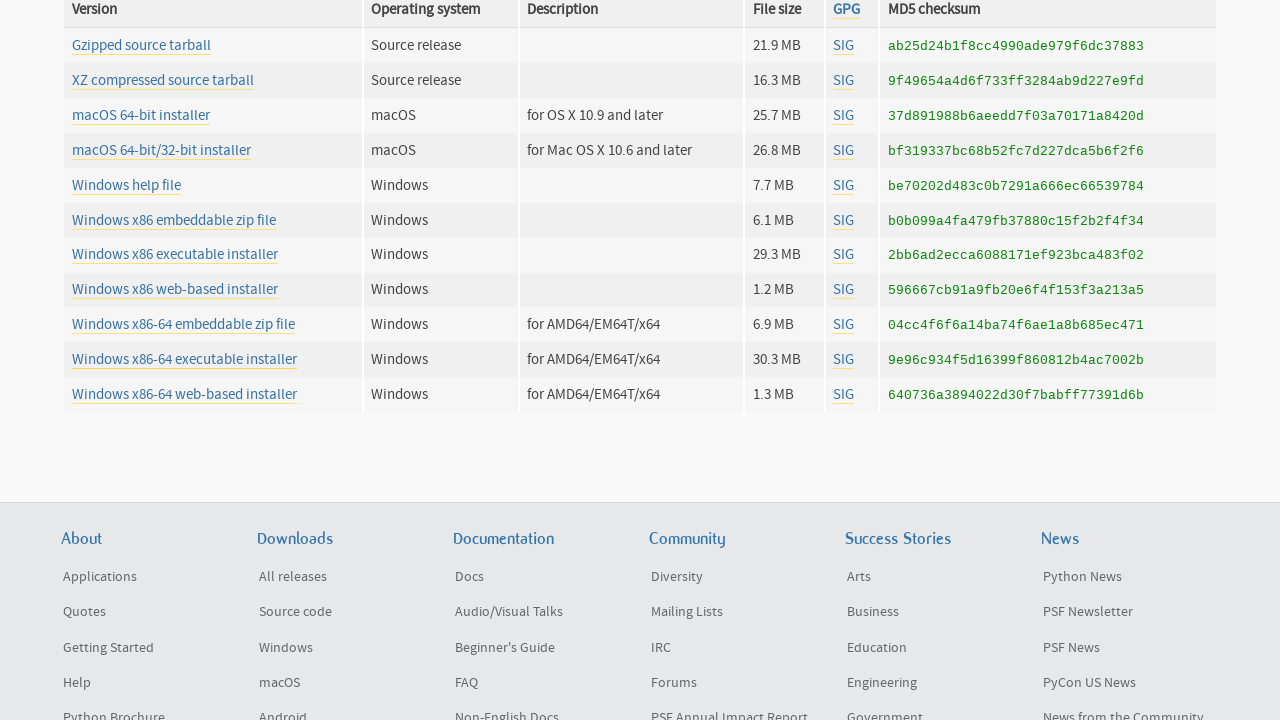

Navigated to GeckoDriver releases page on GitHub
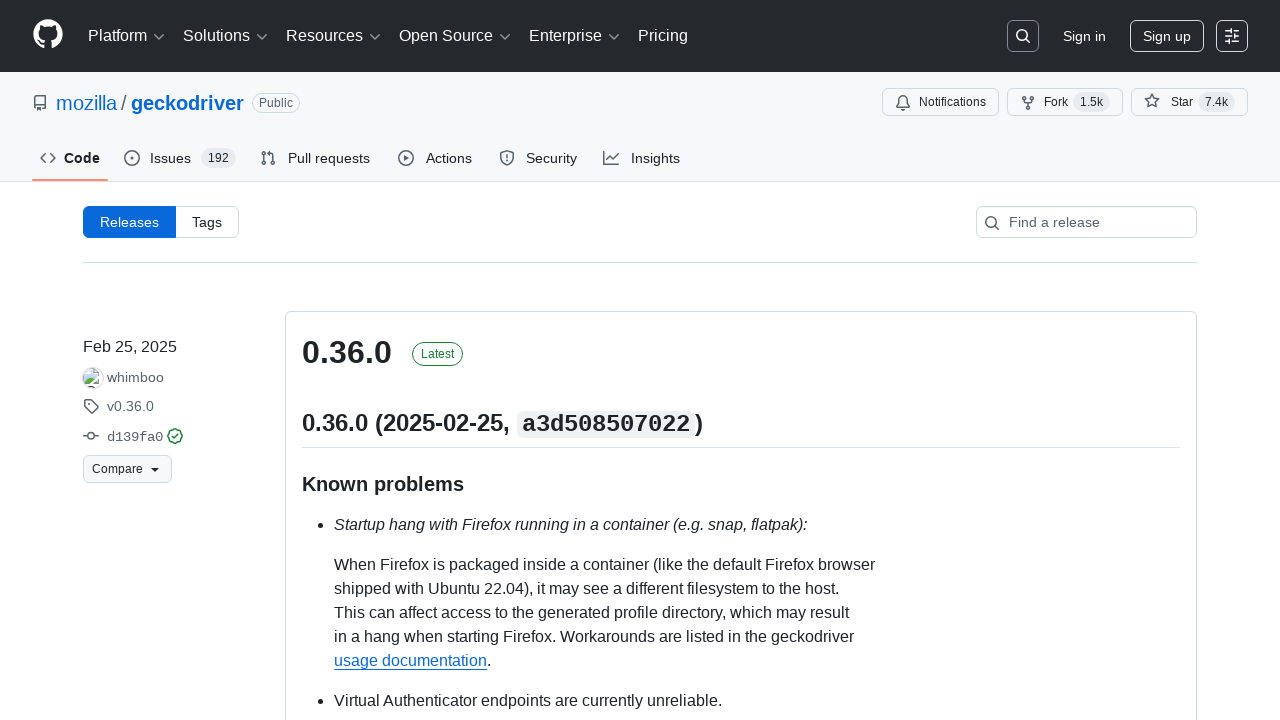

GeckoDriver releases page loaded with content visible
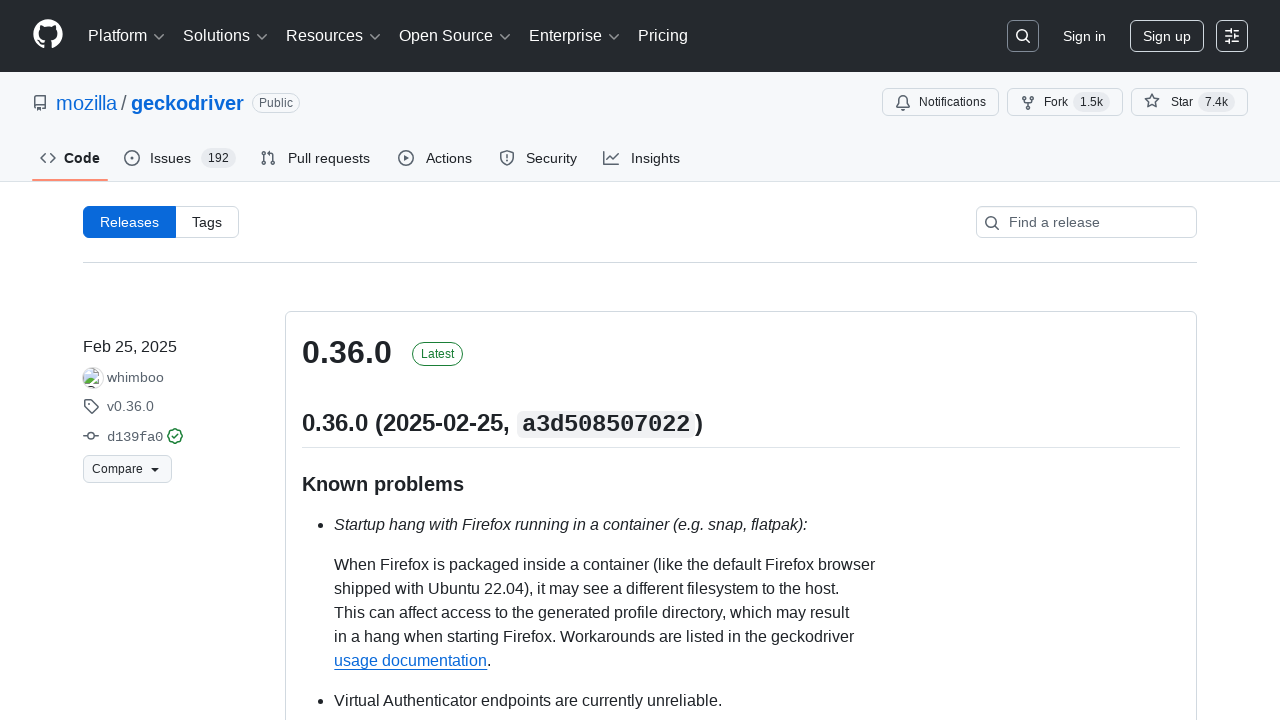

Clicked on GeckoDriver Windows (win32.zip) download link at (451, 360) on a[href*='geckodriver'][href*='win32.zip']:visible >> nth=0
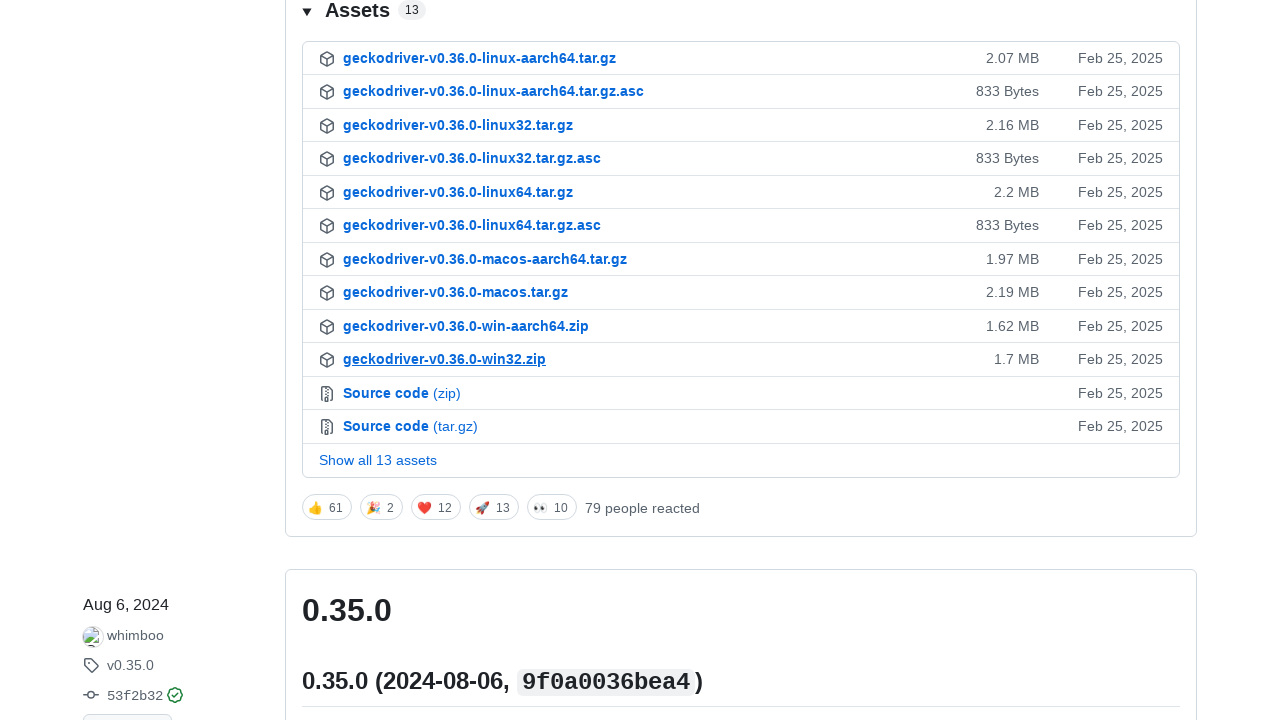

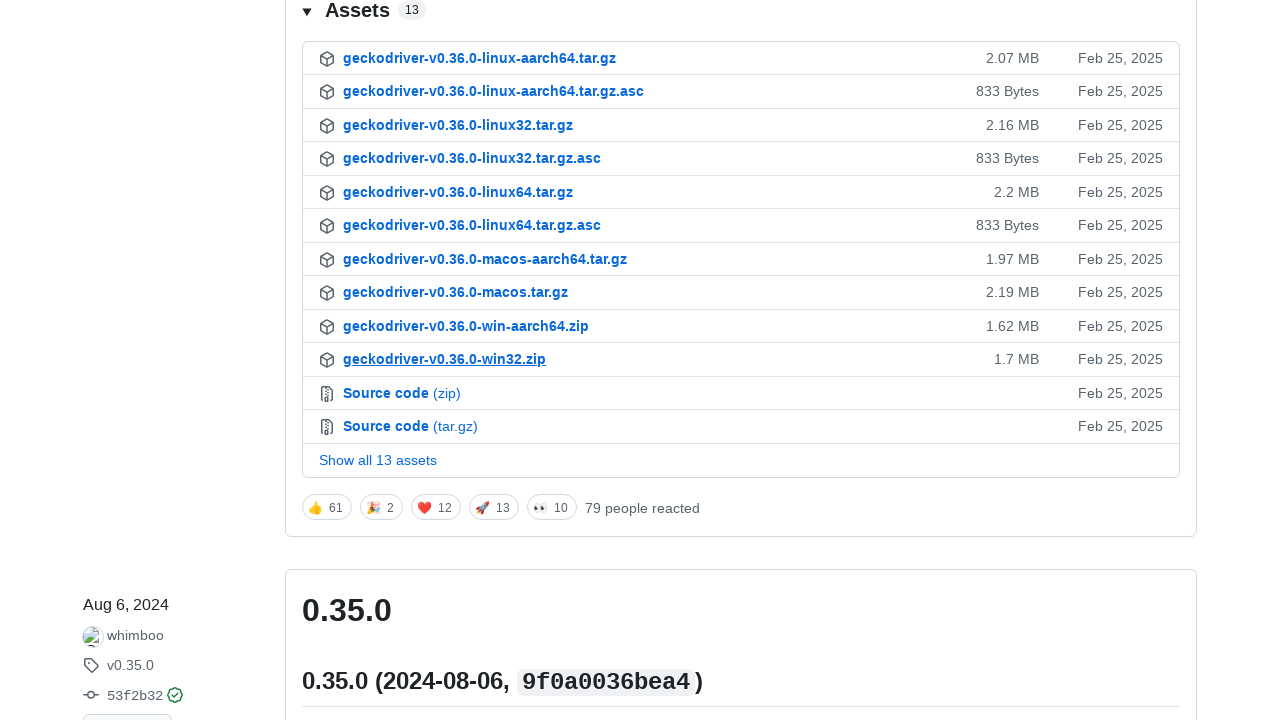